Tests drag and drop functionality by dragging an element to a droppable target within an iframe

Starting URL: https://jqueryui.com/droppable/

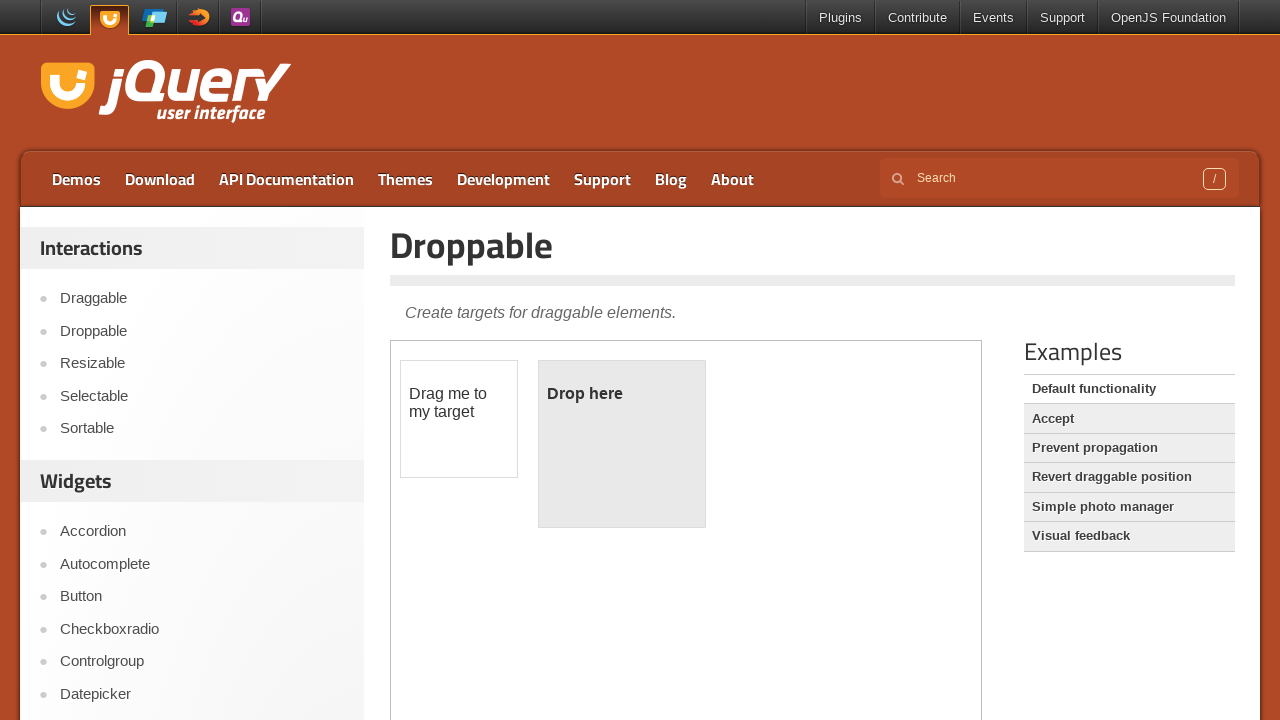

Located the demo iframe
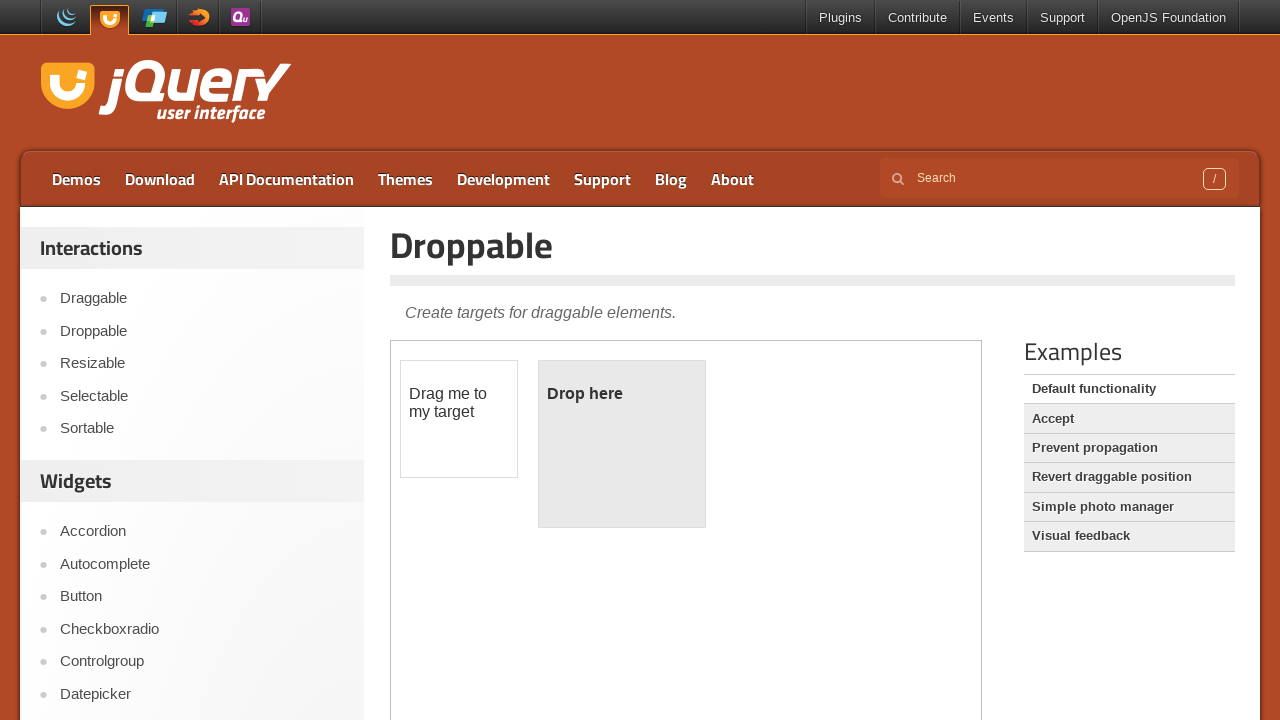

Located the draggable element with id 'draggable'
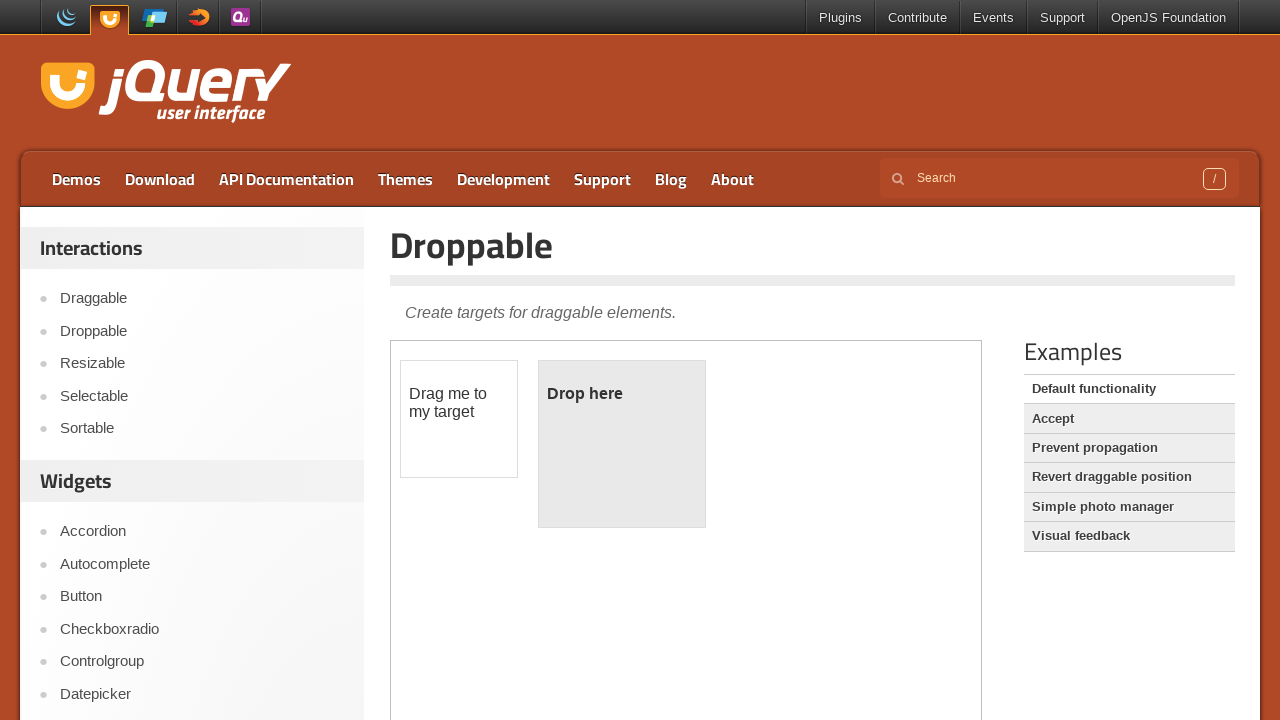

Located the droppable target element with id 'droppable'
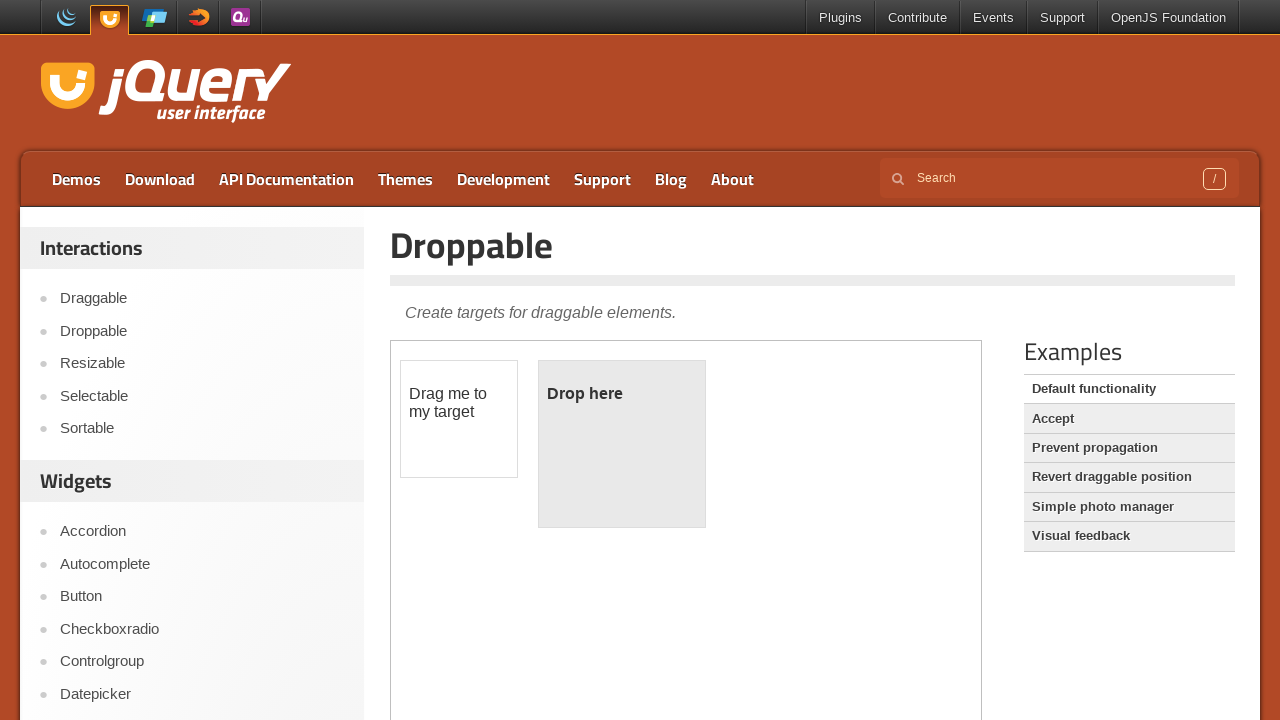

Dragged the draggable element to the droppable target at (622, 444)
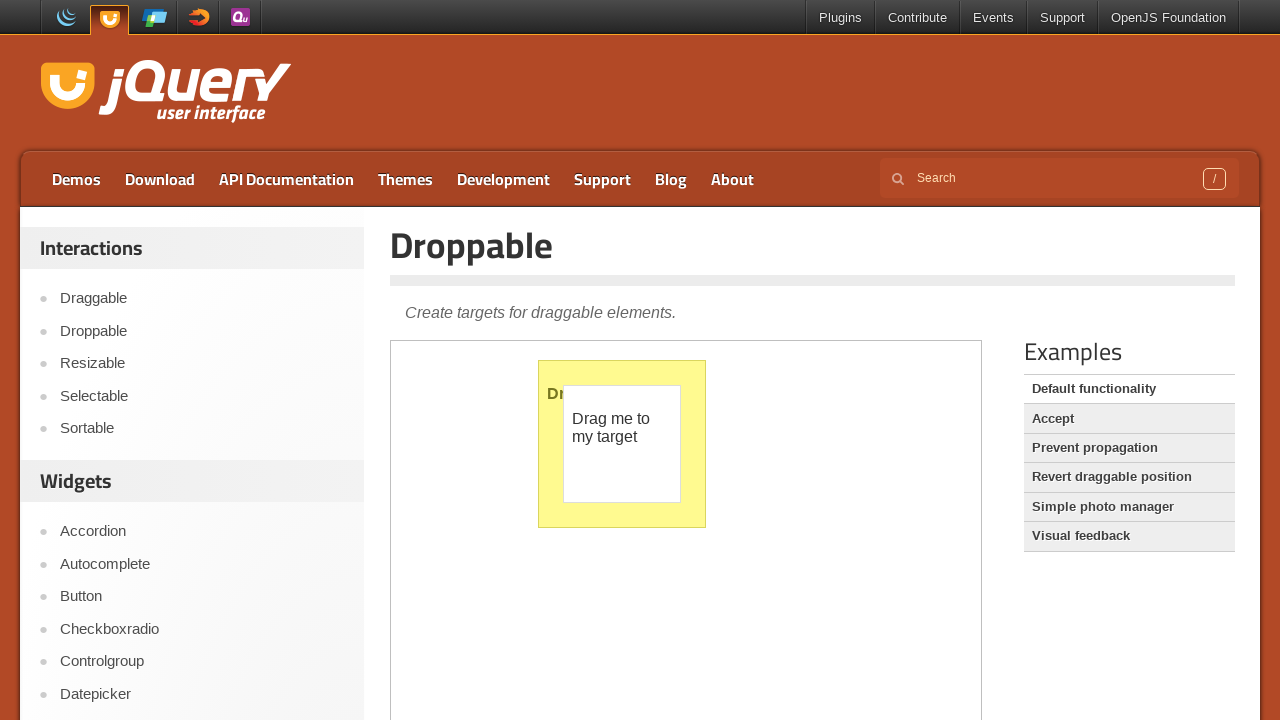

Waited 500ms for drag and drop animation to complete
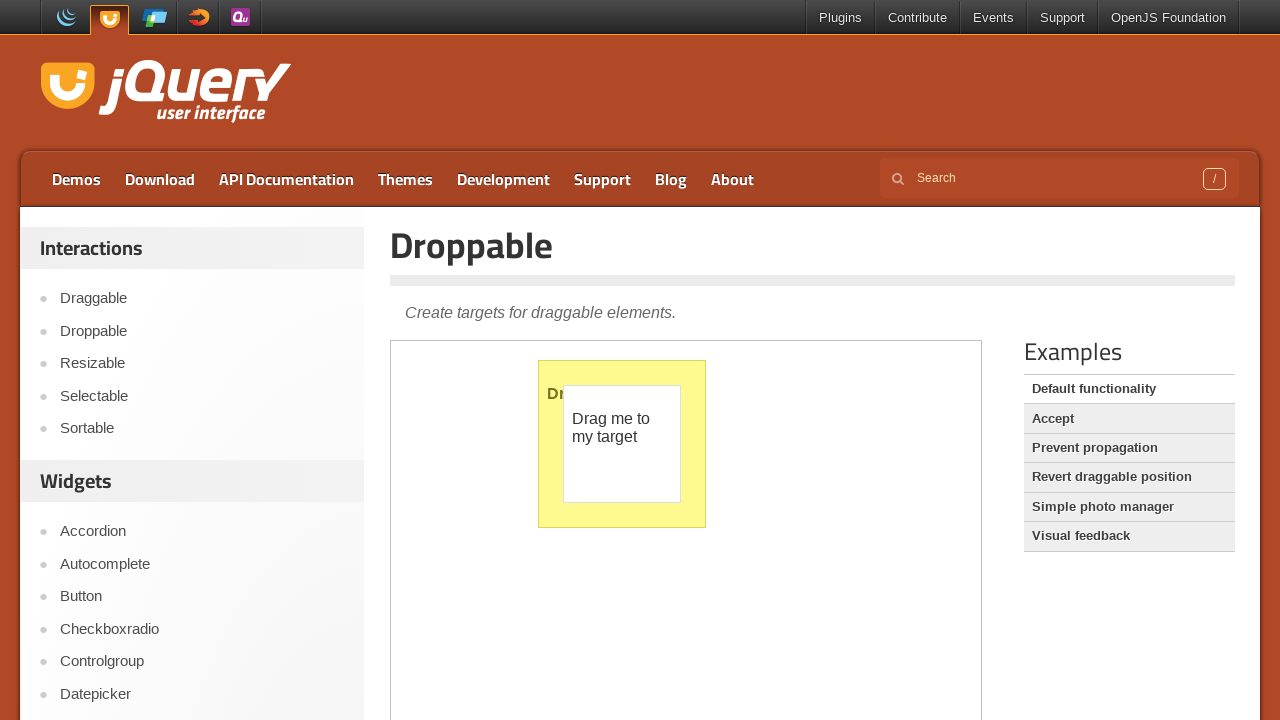

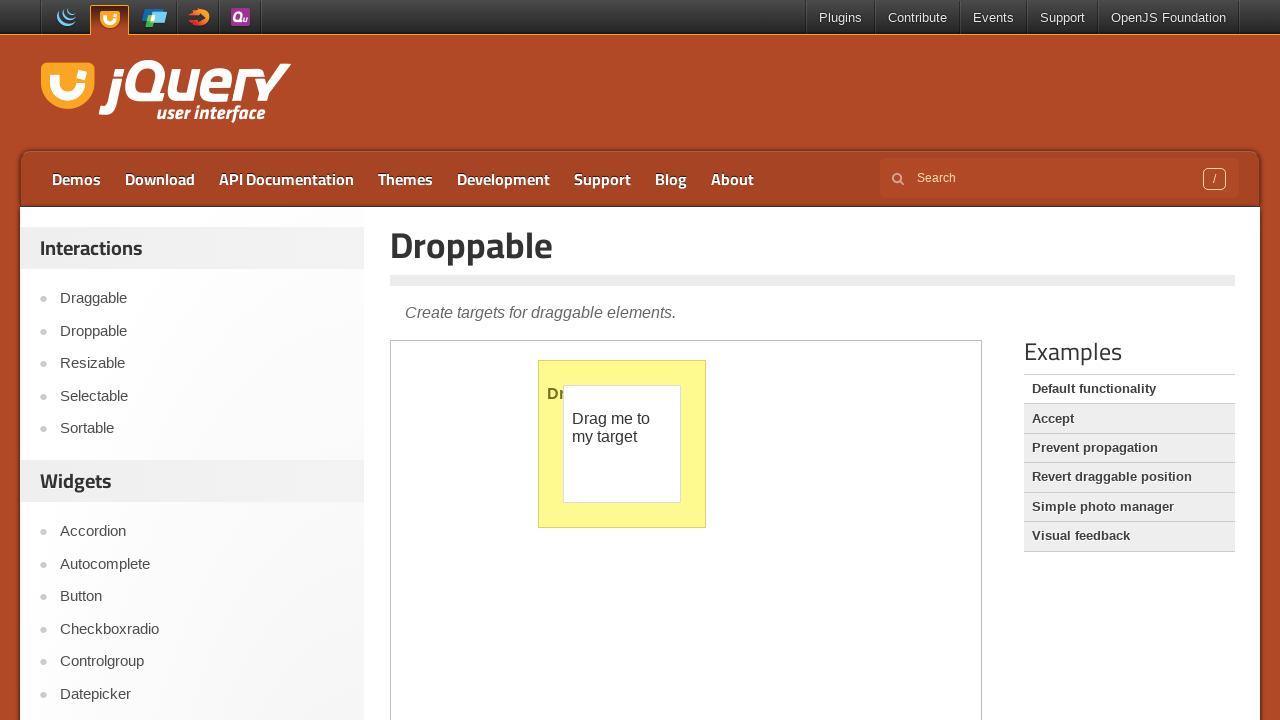